Tests the BMI calculator by entering height (175cm) and weight (71kg), clicking calculate, and verifying the BMI result is approximately 23.2

Starting URL: https://www.texasheart.org/heart-health/heart-information-center/topics/body-mass-index-bmi-calculator/

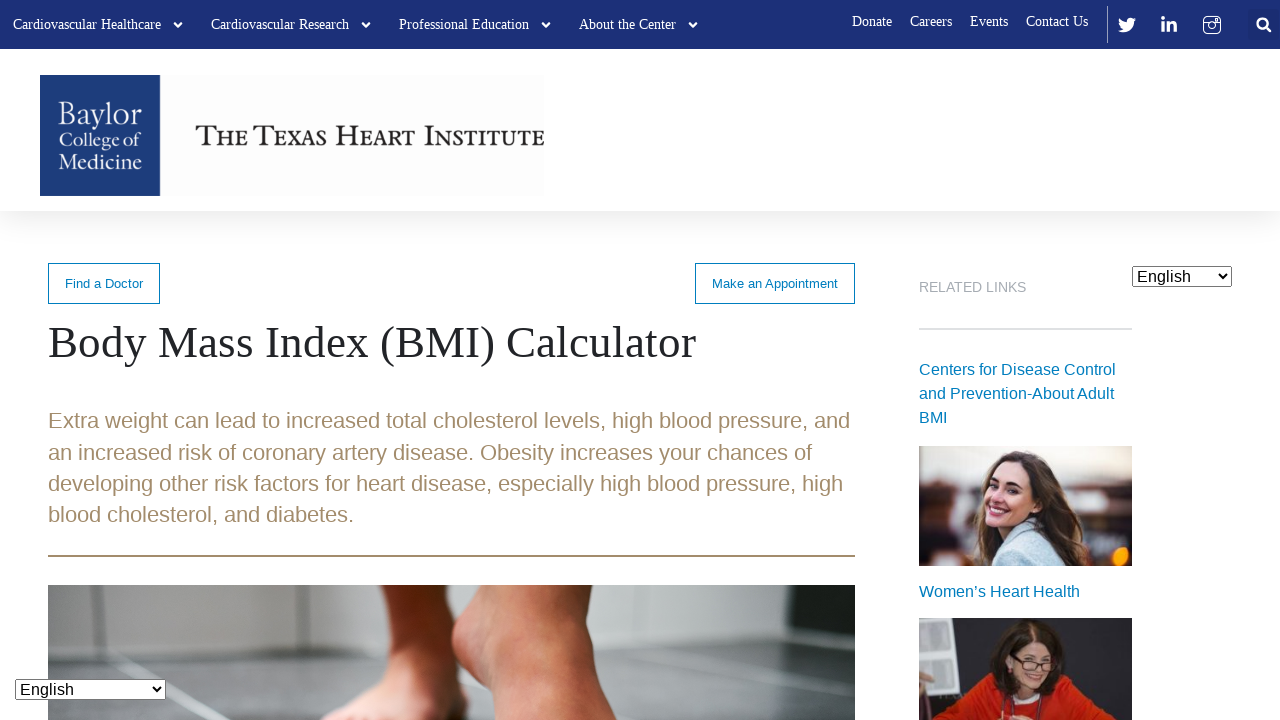

Height input field is visible and ready
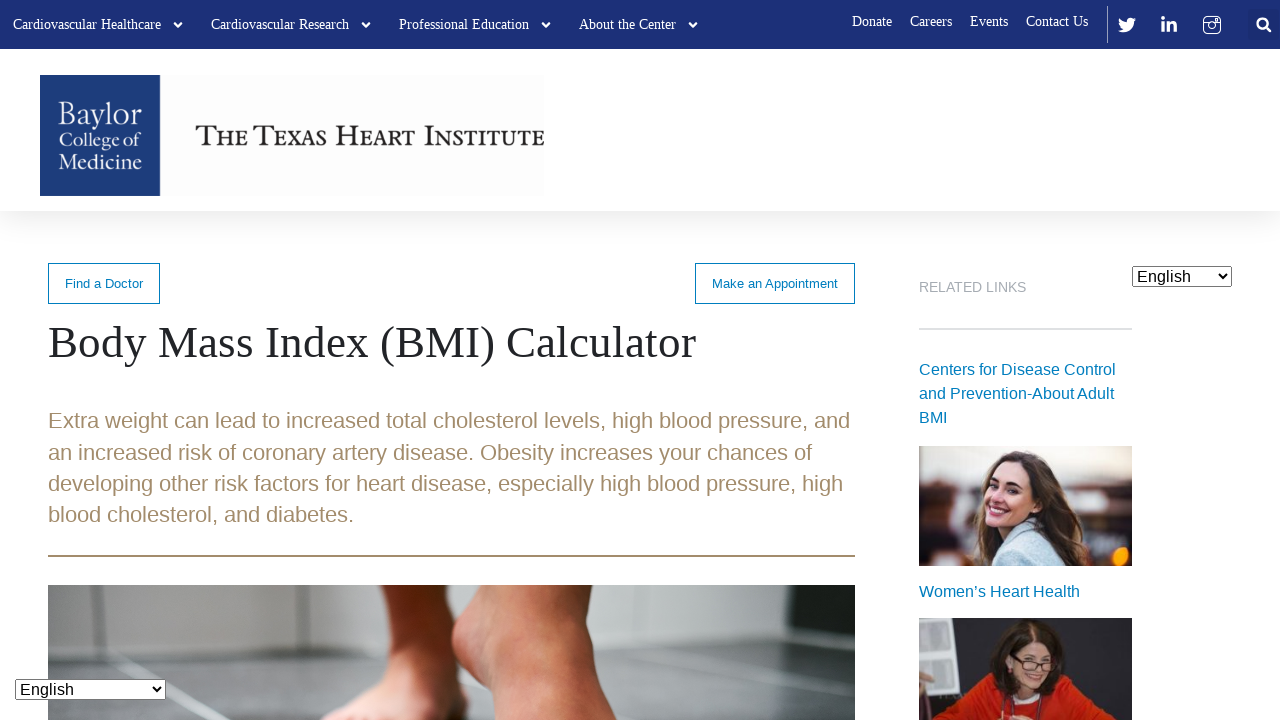

Entered height value of 175cm on xpath=//*[@id='post-601']/div/div/form/fieldset/div[2]/div[1]/div[2]/div[2]/inpu
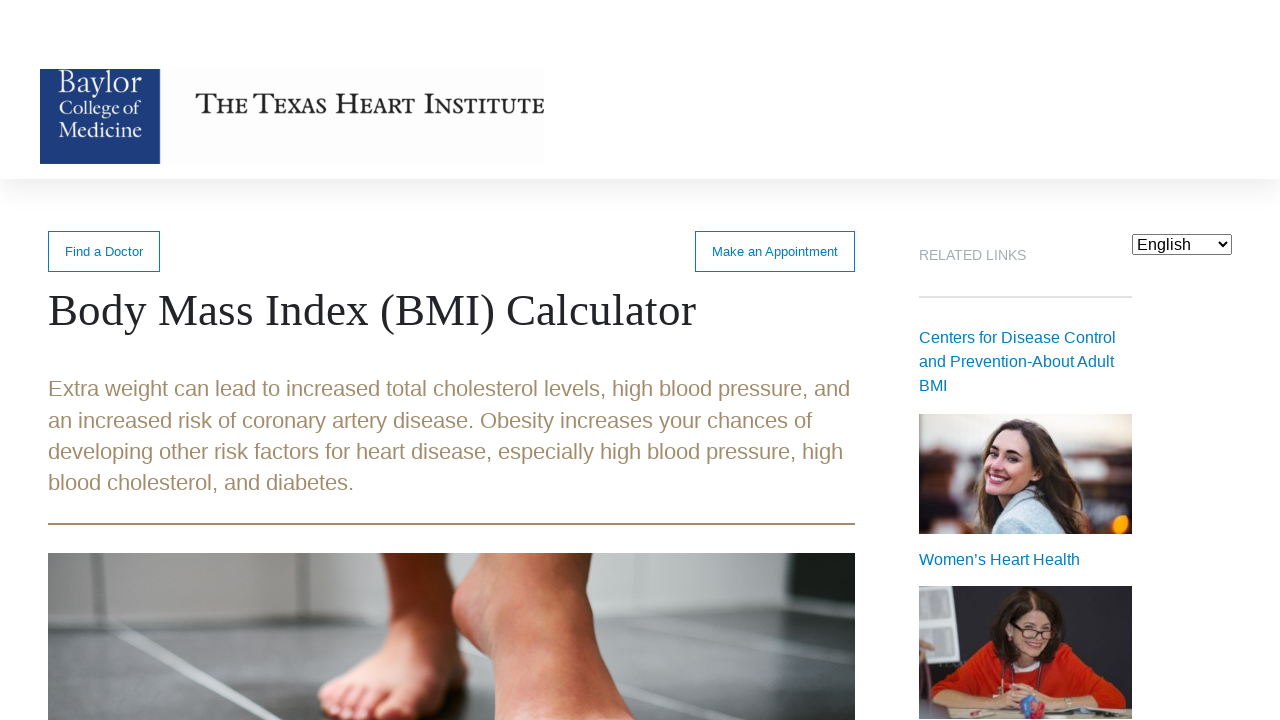

Weight input field is visible and ready
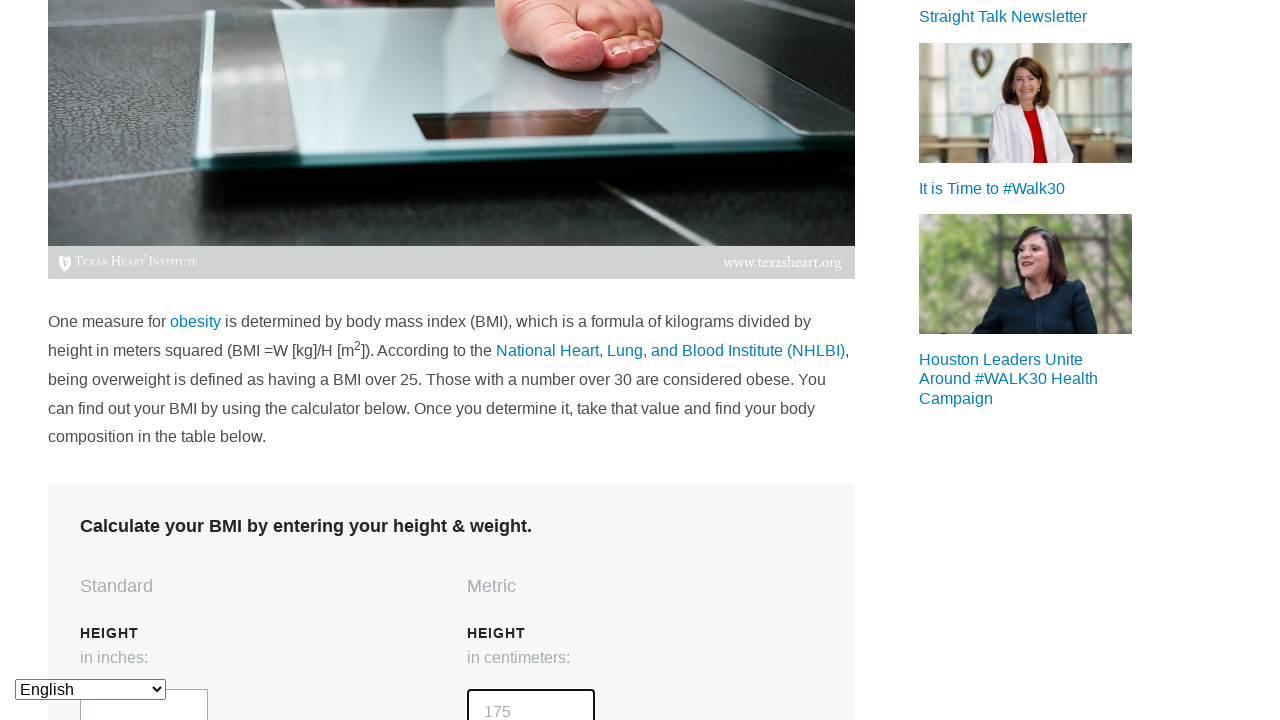

Entered weight value of 71kg on xpath=//*[@id='post-601']/div/div/form/fieldset/div[2]/div[1]/div[2]/div[3]/inpu
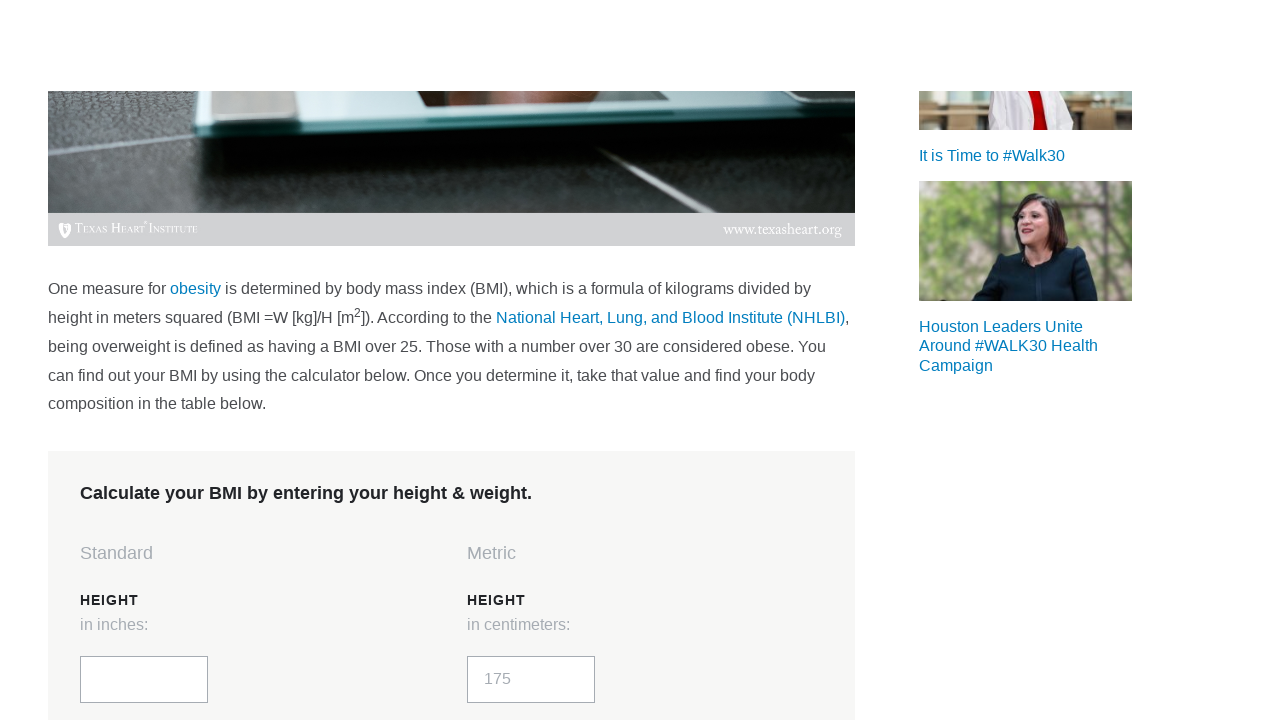

Calculate button is visible and ready
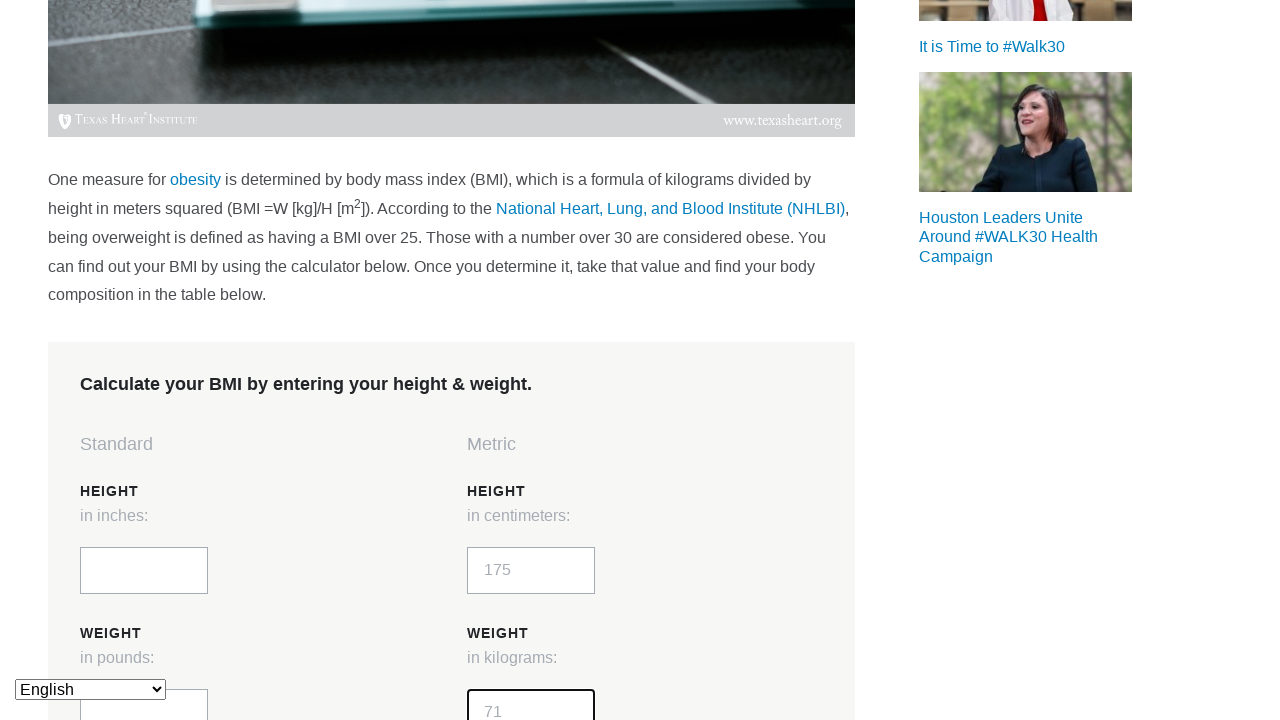

Clicked Calculate button to compute BMI at (542, 361) on xpath=//*[@id='post-601']/div/div/form/fieldset/div[2]/div[1]/div[2]/div[4]/inpu
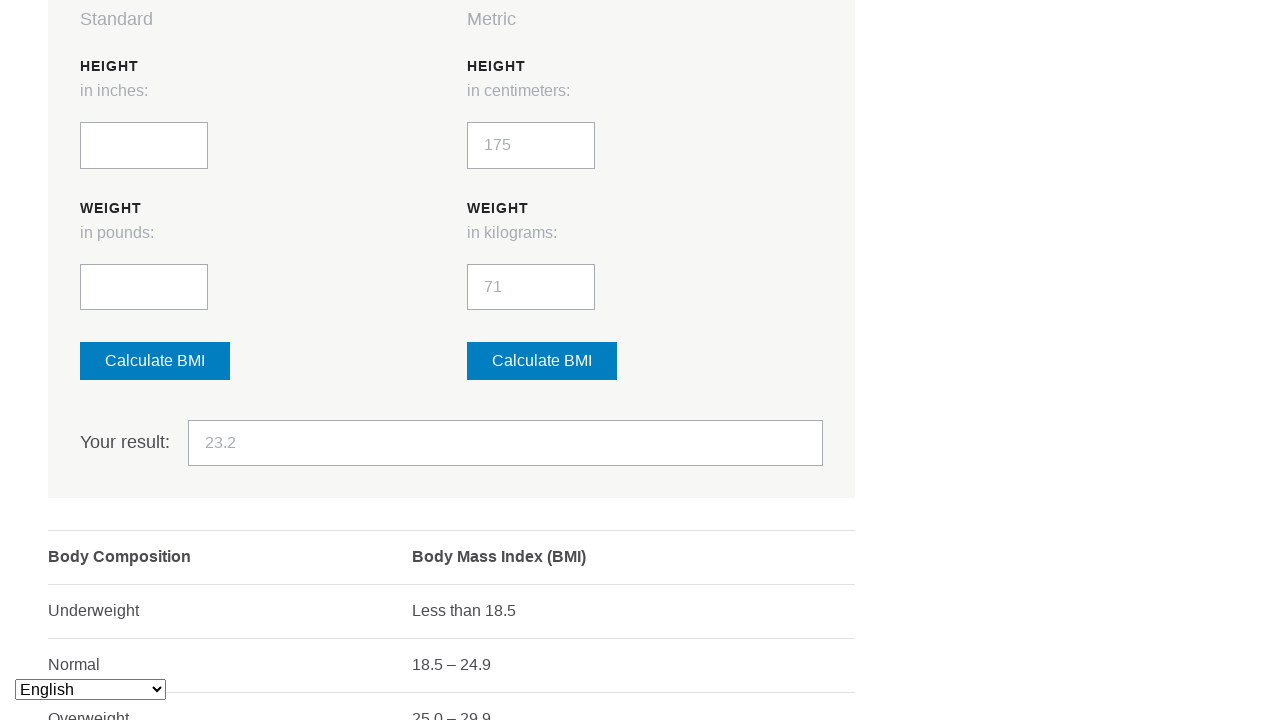

BMI result field is now visible
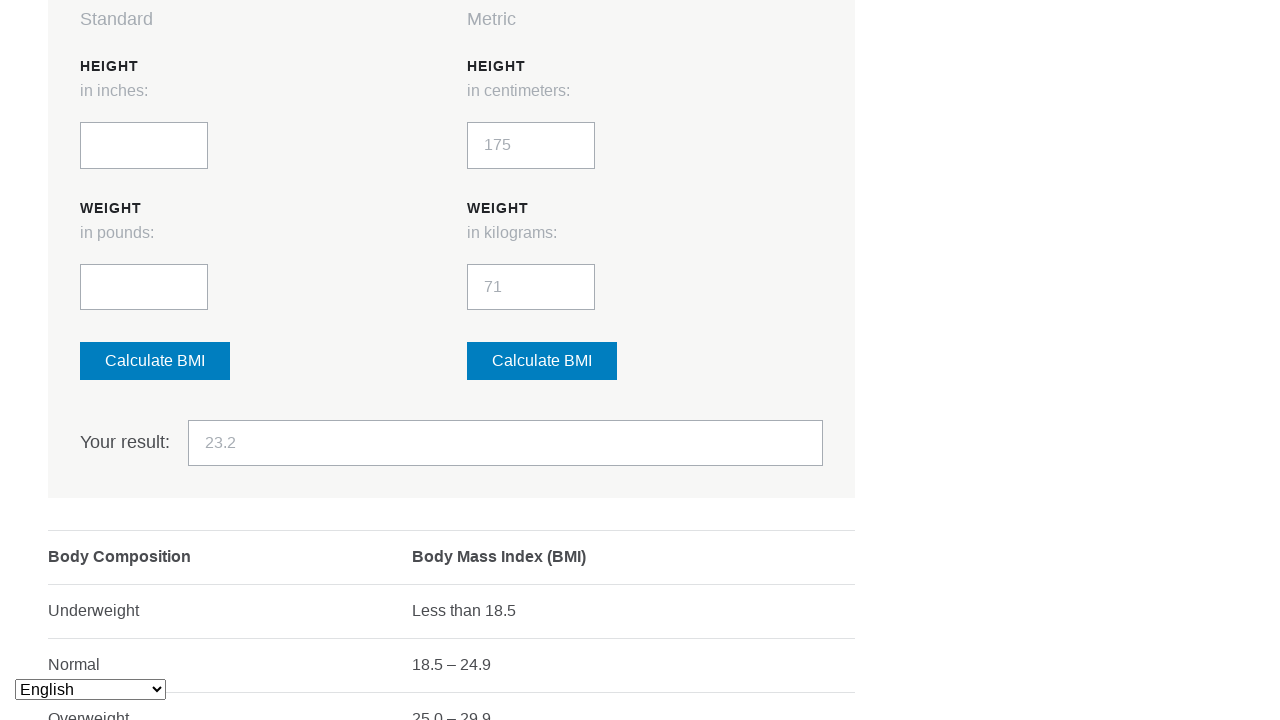

BMI calculation completed with result approximately 23.2
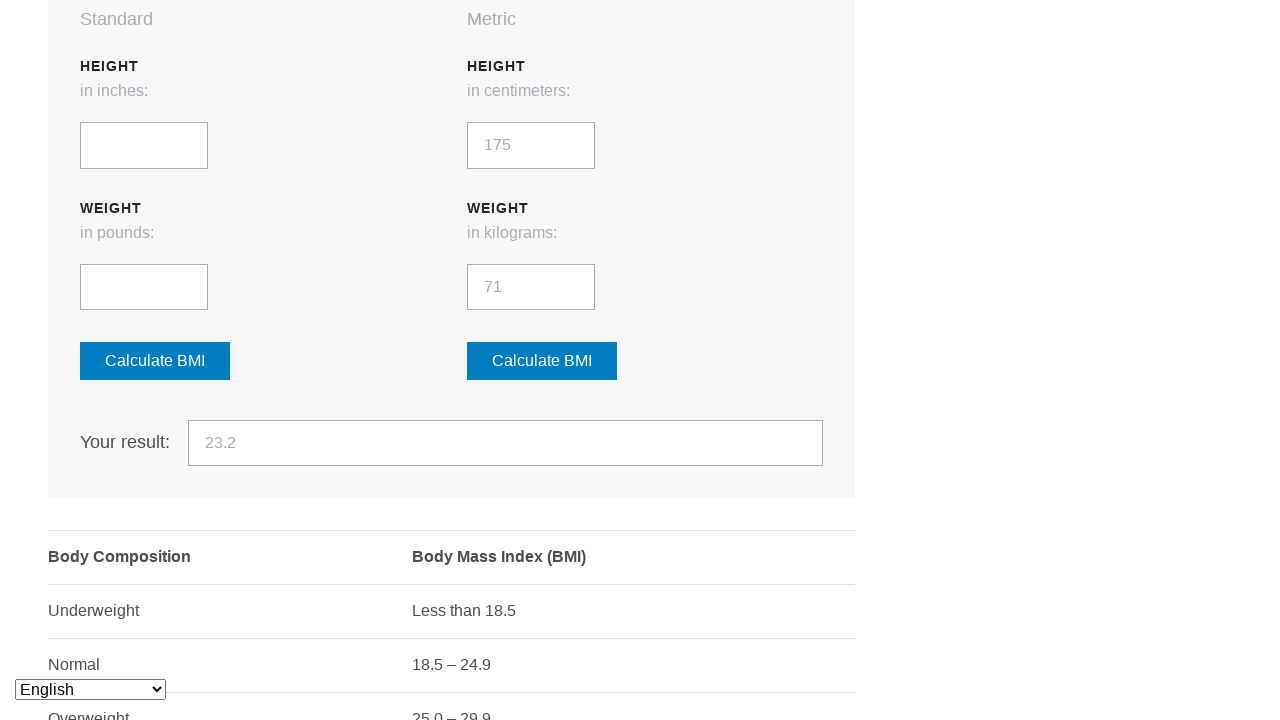

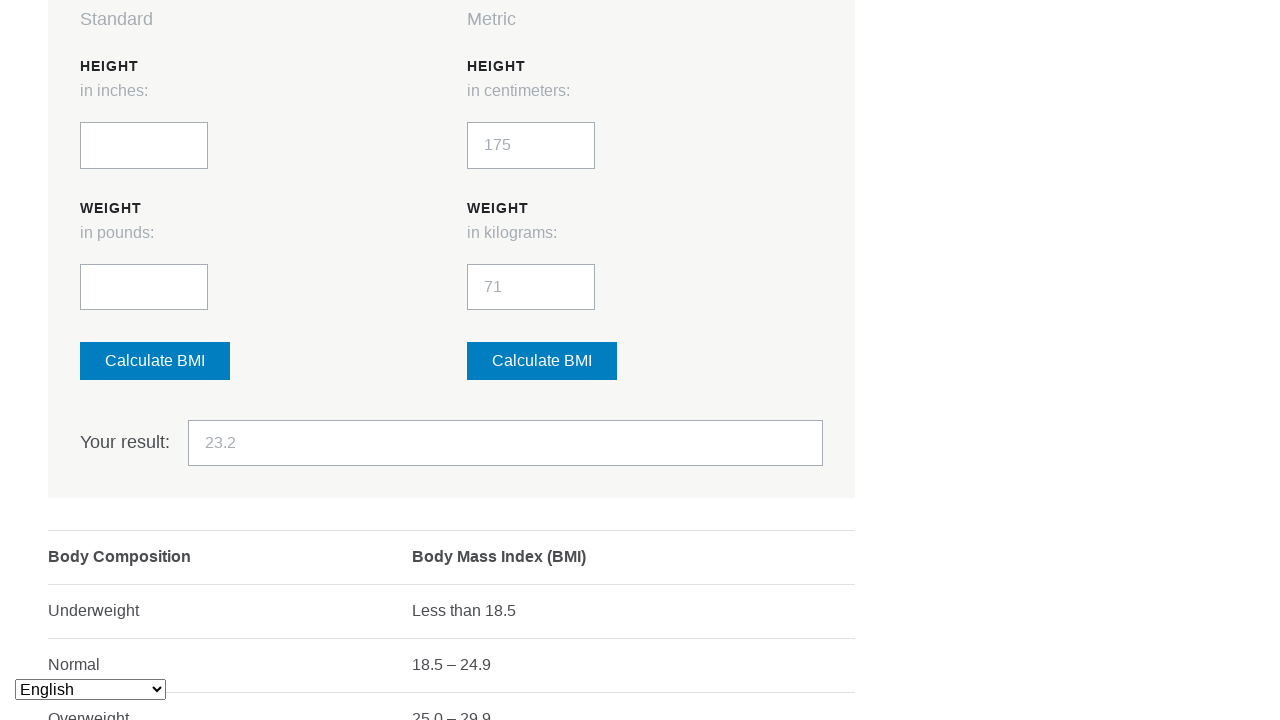